Tests drag and drop functionality by dragging an element and dropping it onto a target element

Starting URL: https://jqueryui.com/resources/demos/droppable/default.html

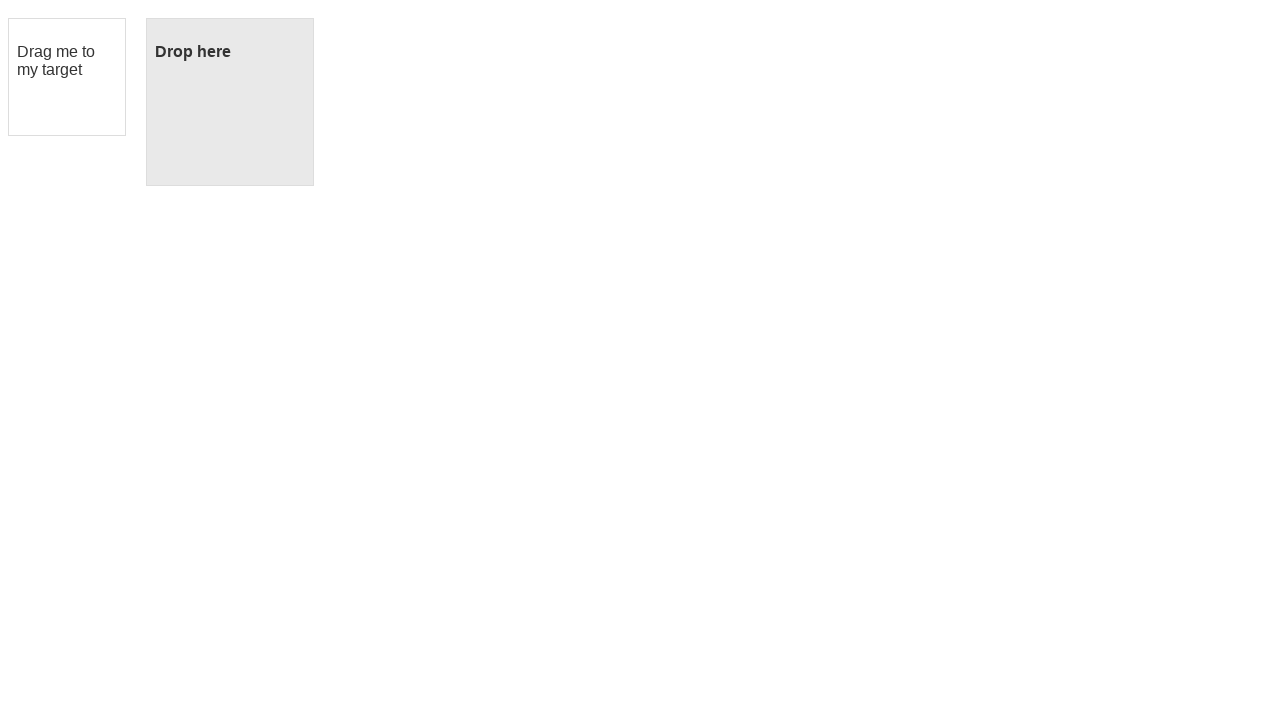

Located the draggable element
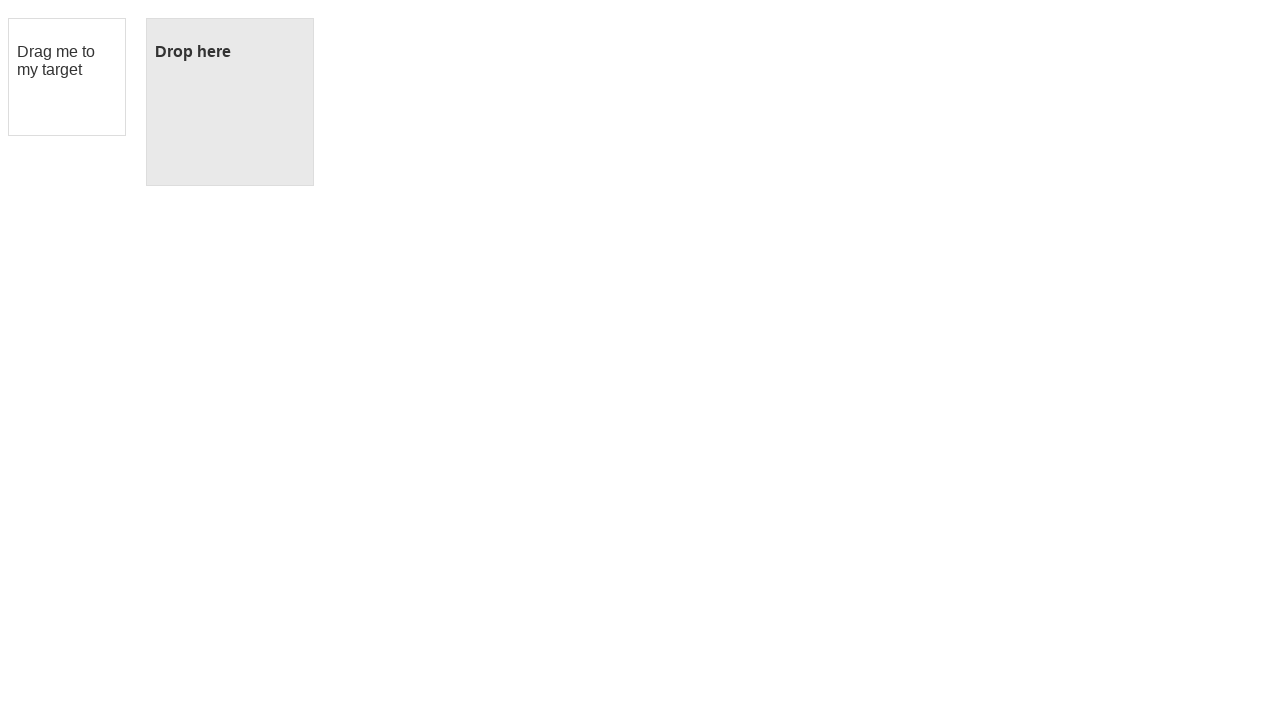

Located the droppable target element
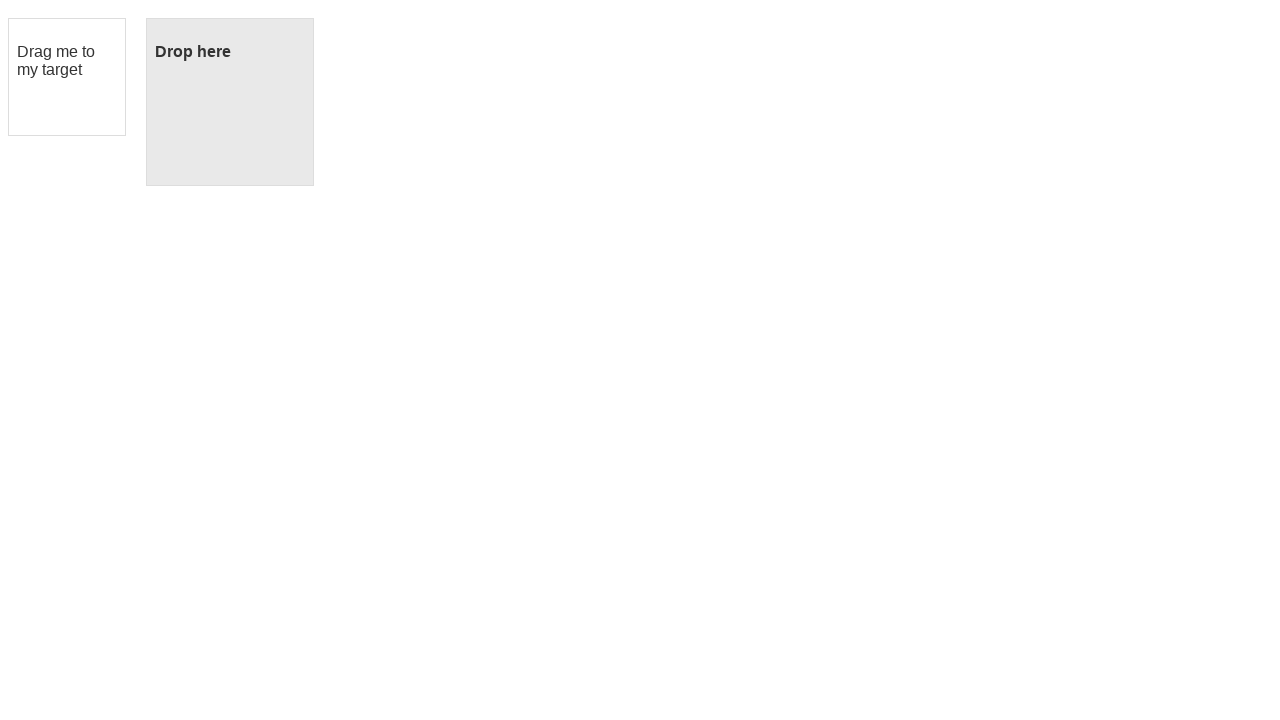

Dragged the element onto the droppable target at (230, 102)
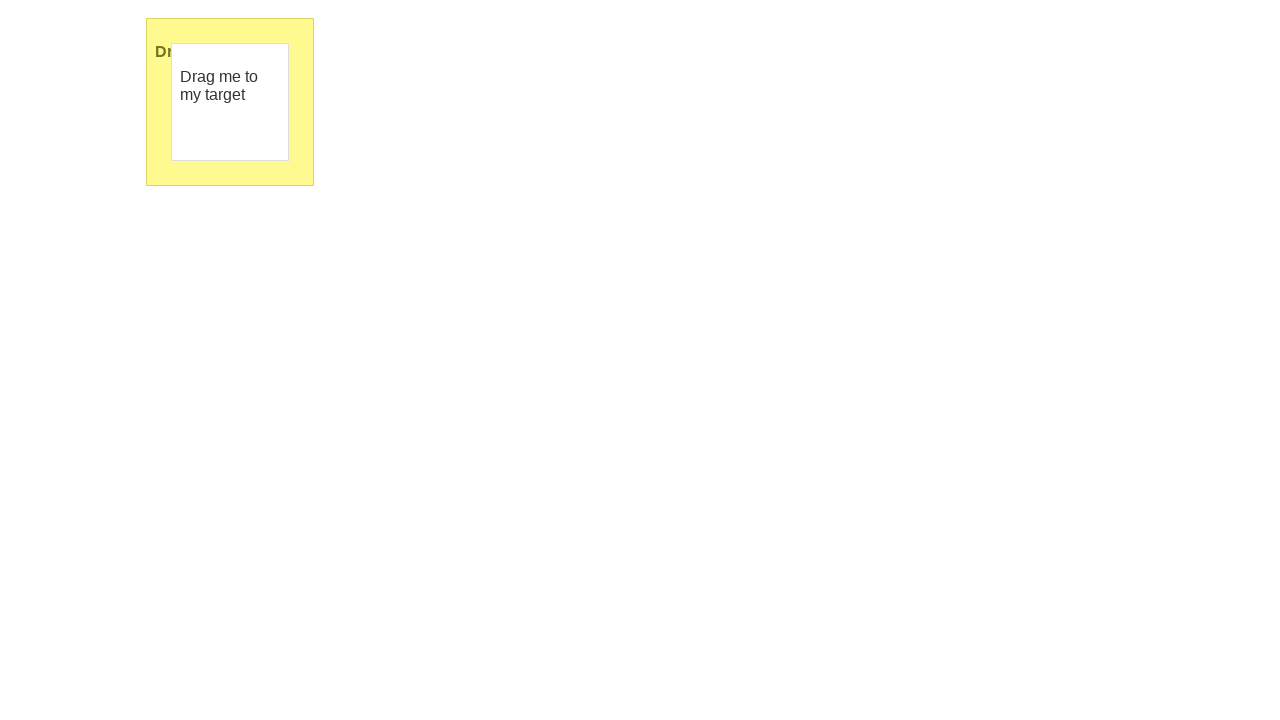

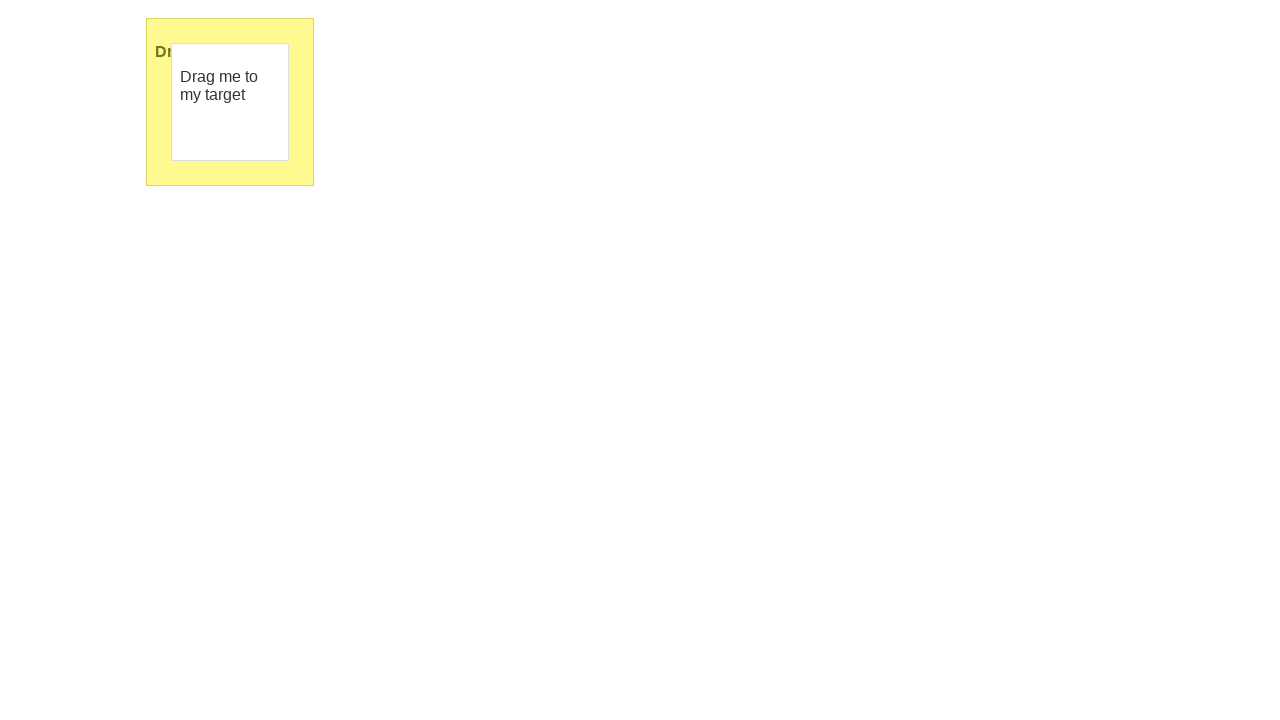